Verifies that the cart page shows empty state message when no items are added

Starting URL: https://coffee-cart.app/

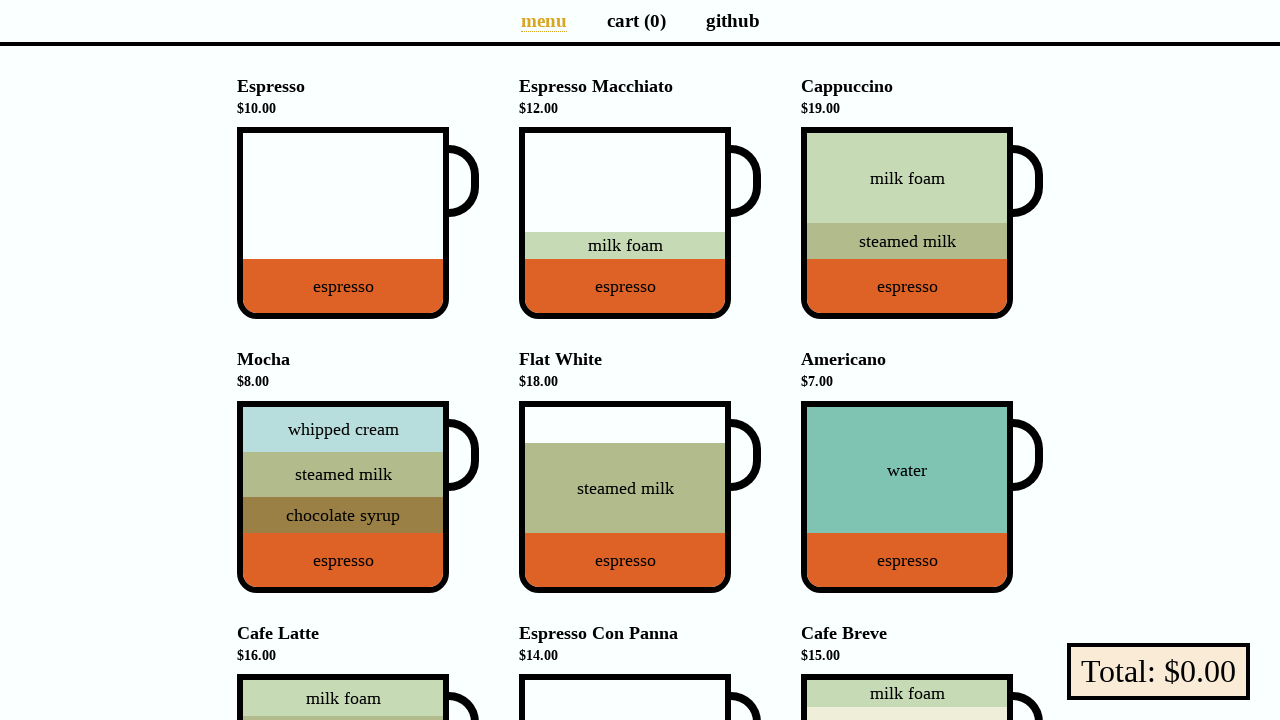

Clicked cart page link at (636, 20) on [aria-label="Cart page"]
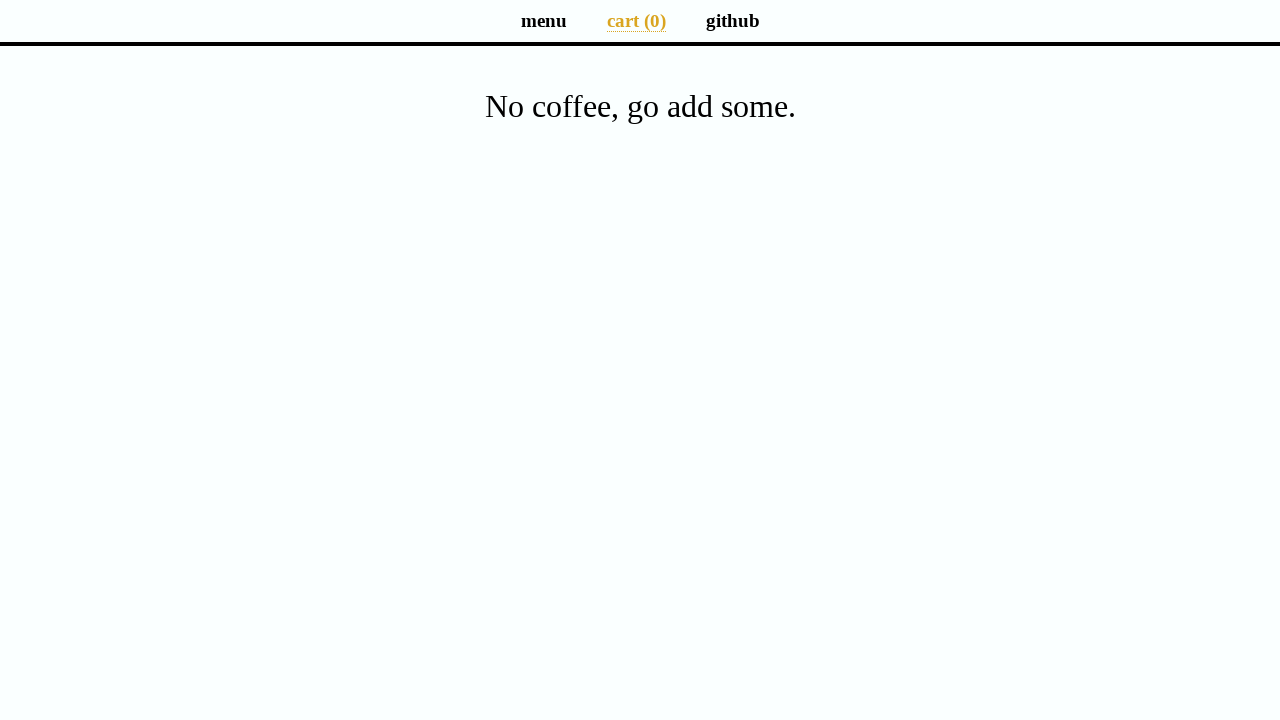

Empty state message appeared on cart page
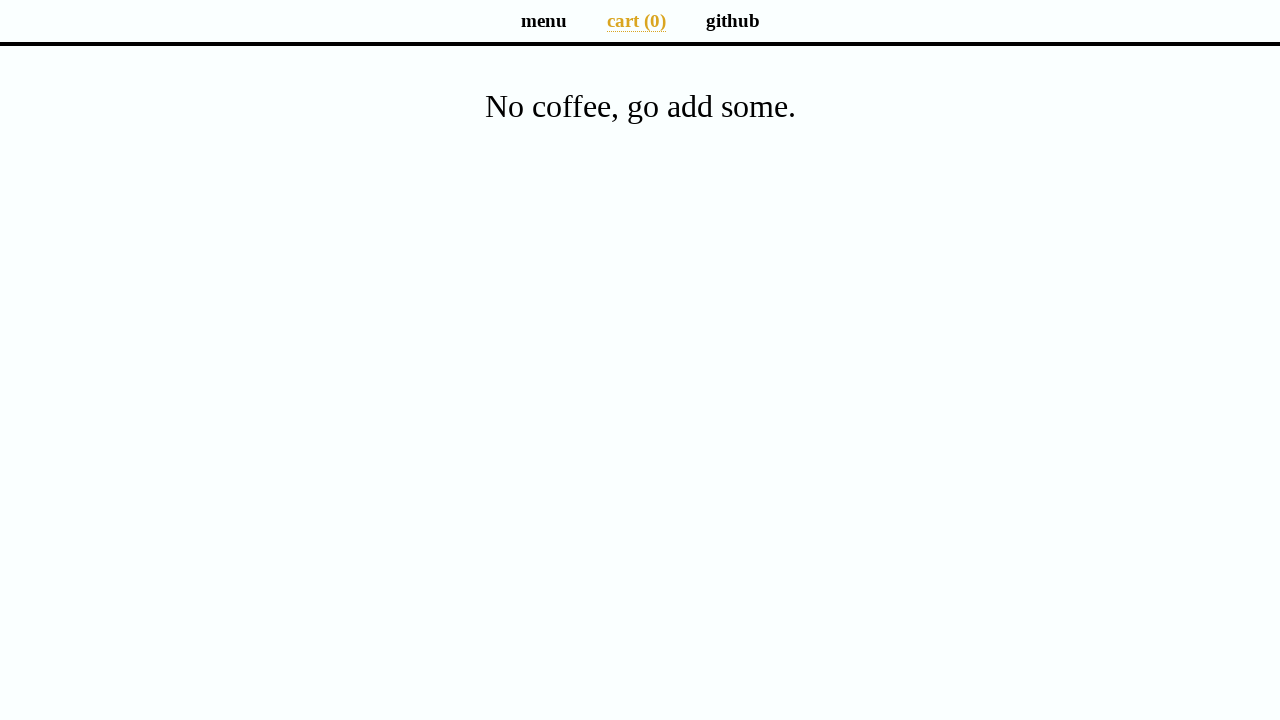

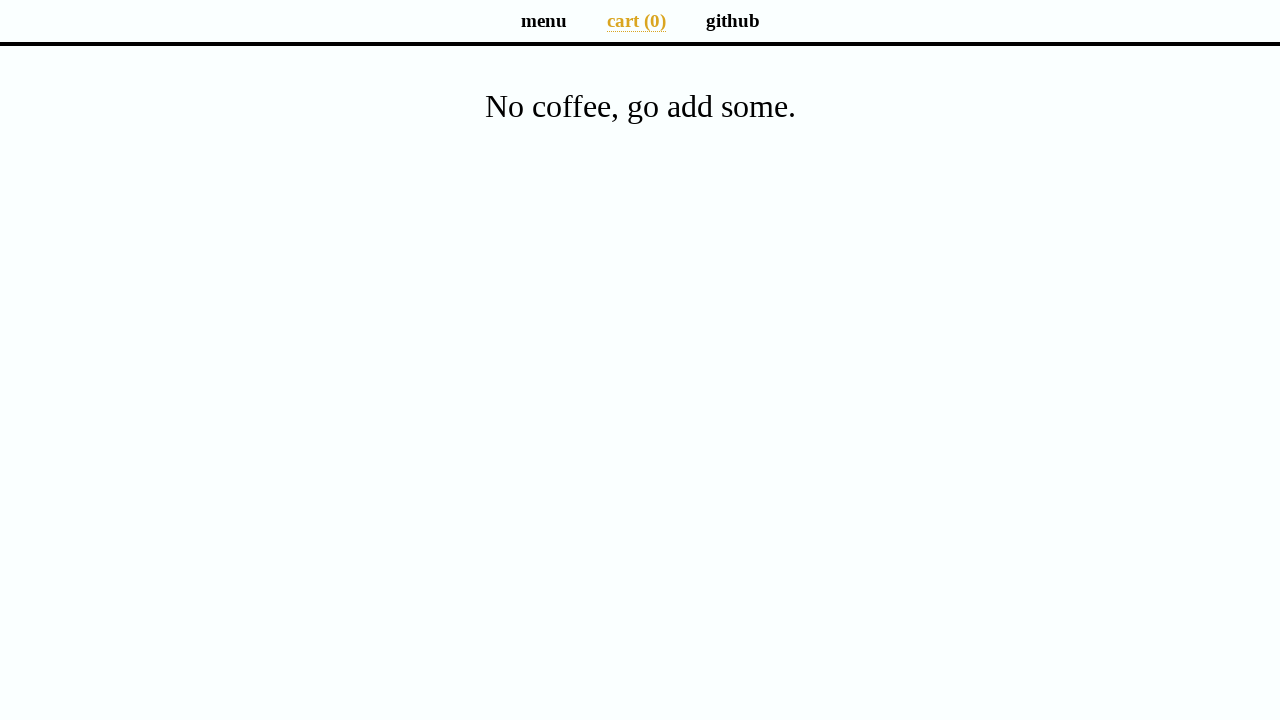